Tests the Angular Busy demo by setting a custom message, clicking the demo button, and verifying the busy indicator displays the custom message

Starting URL: http://cgross.github.io/angular-busy/demo/

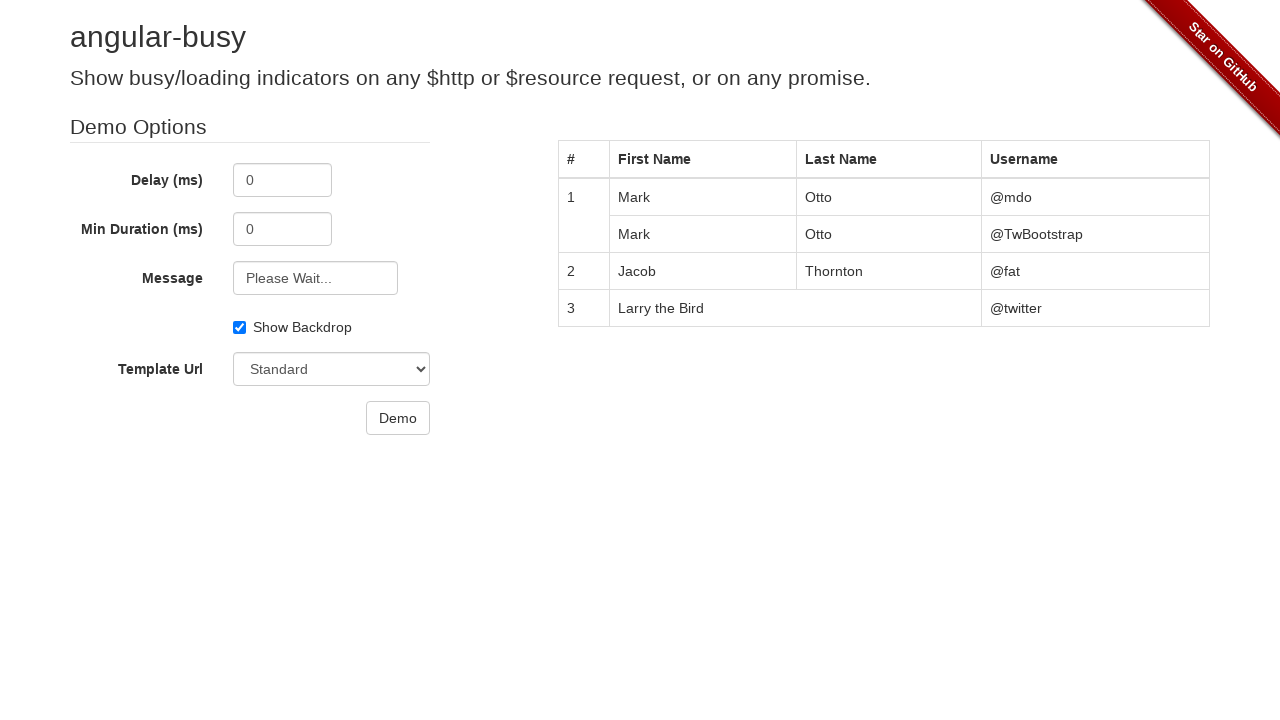

Cleared the message textbox on #message
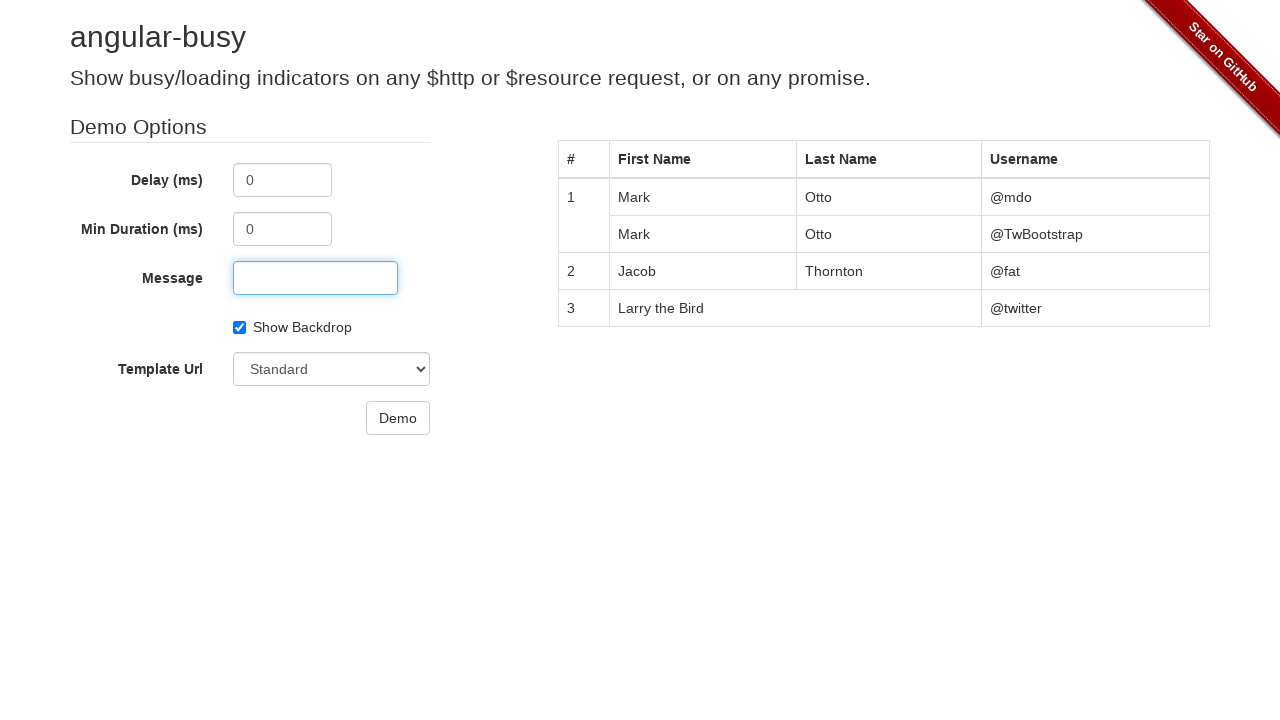

Filled message textbox with custom message 'Waiting' on #message
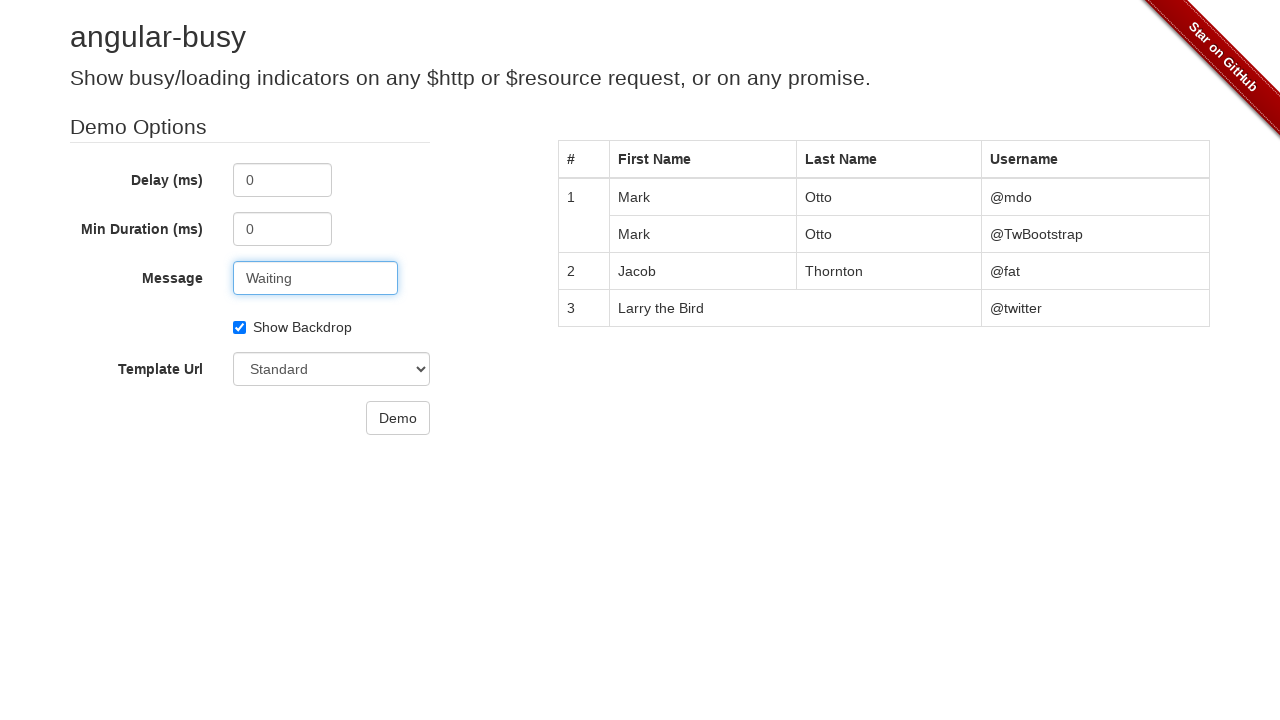

Clicked the Demo button at (398, 418) on .btn
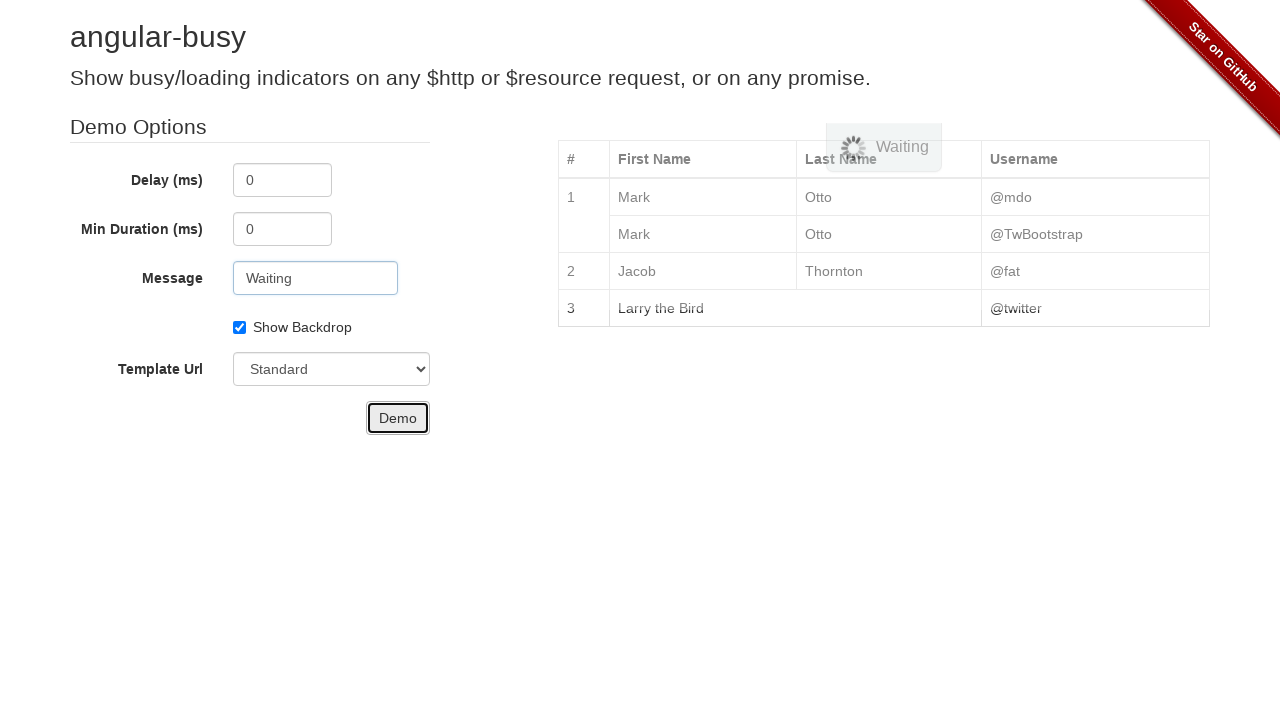

Busy indicator animation became visible
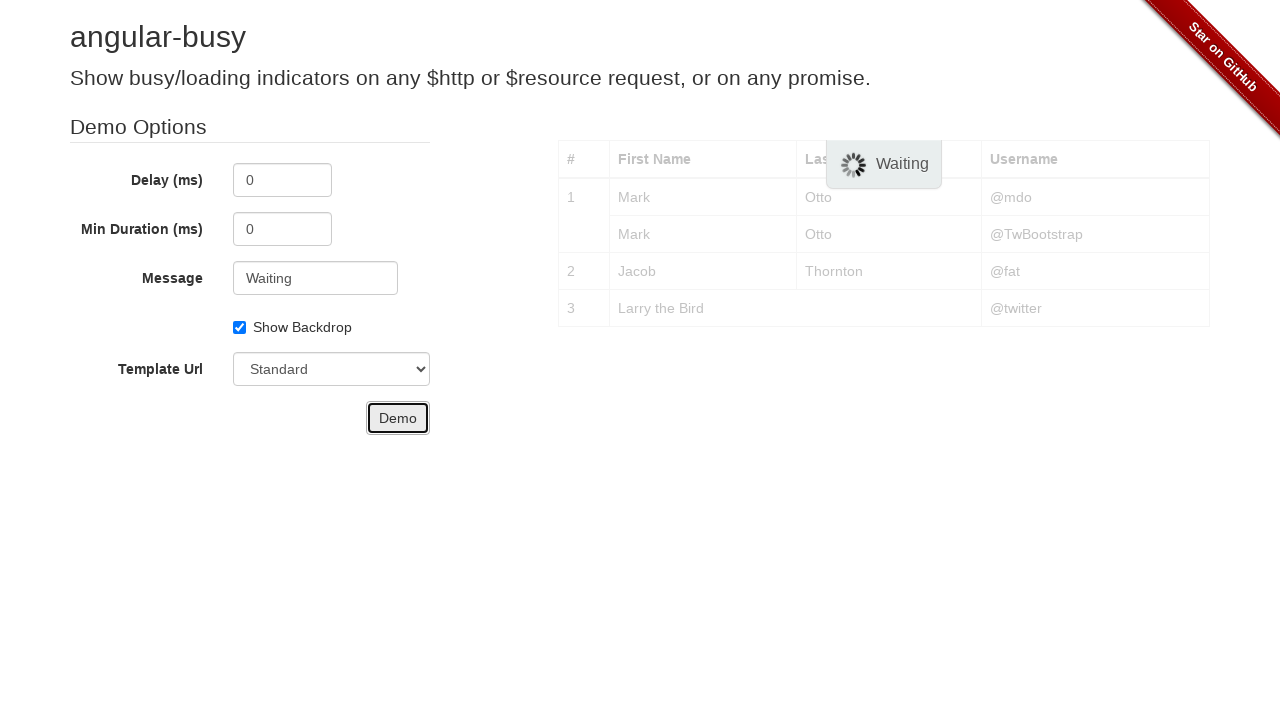

Verified busy indicator displays custom message 'Waiting'
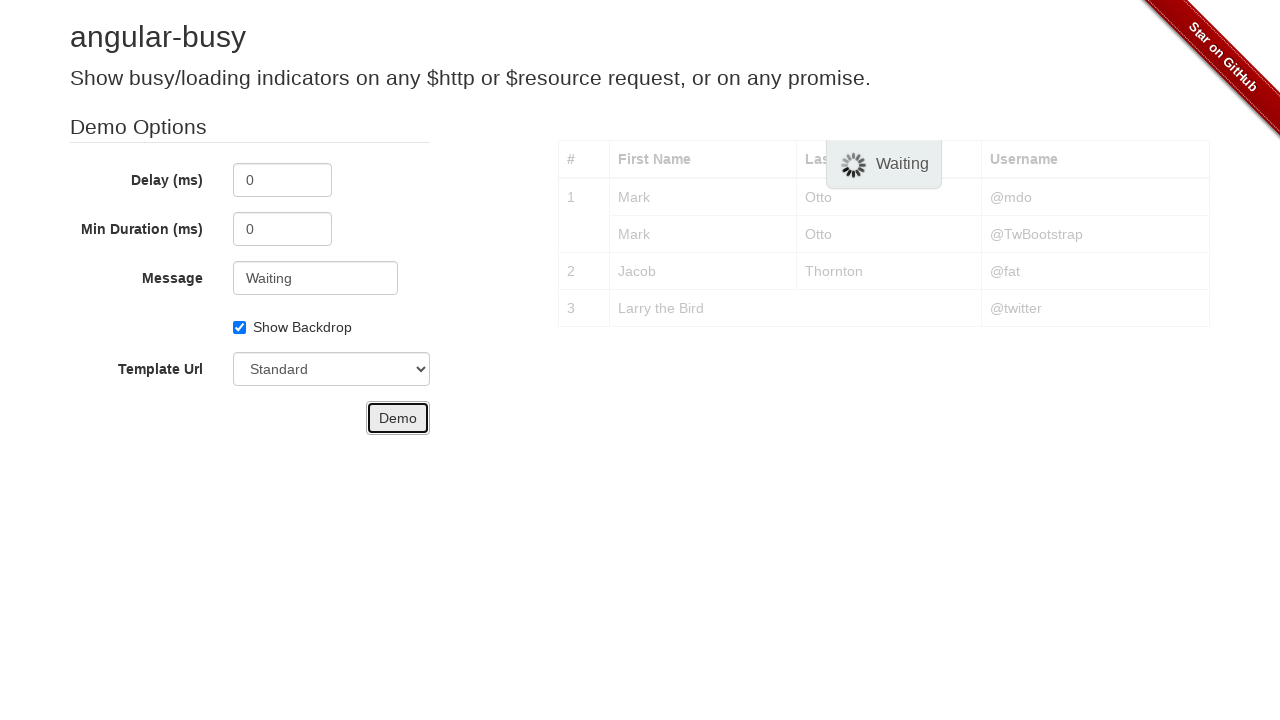

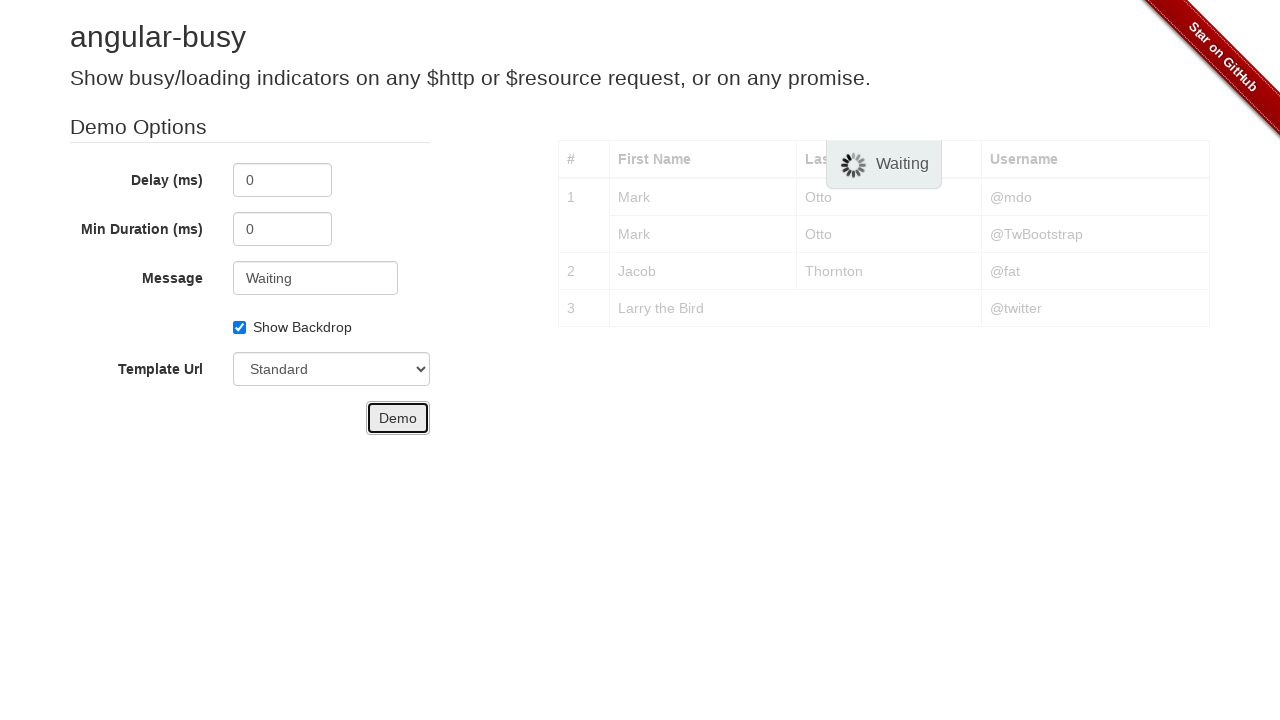